Tests the add/remove elements functionality by clicking Add Element button to create a Delete button, verifying it appears, then clicking Delete to remove it

Starting URL: https://the-internet.herokuapp.com/add_remove_elements/

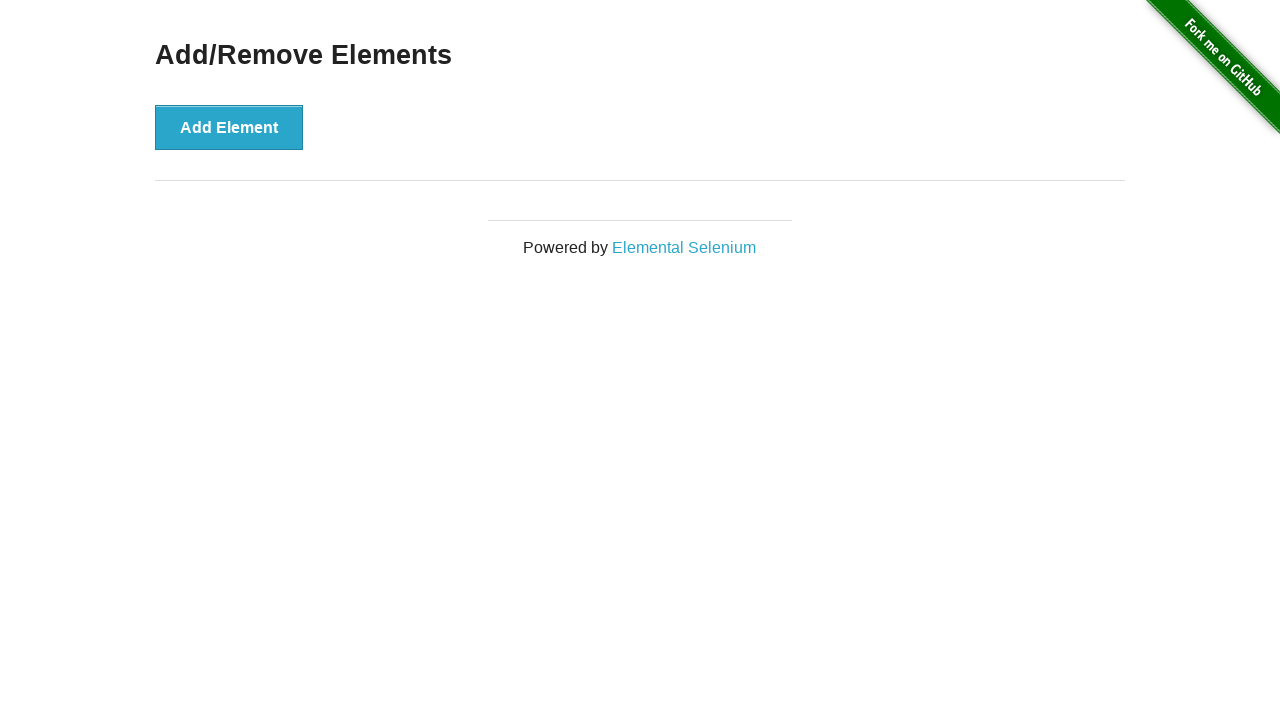

Clicked Add Element button to create a Delete button at (229, 127) on xpath=//button[text()='Add Element']
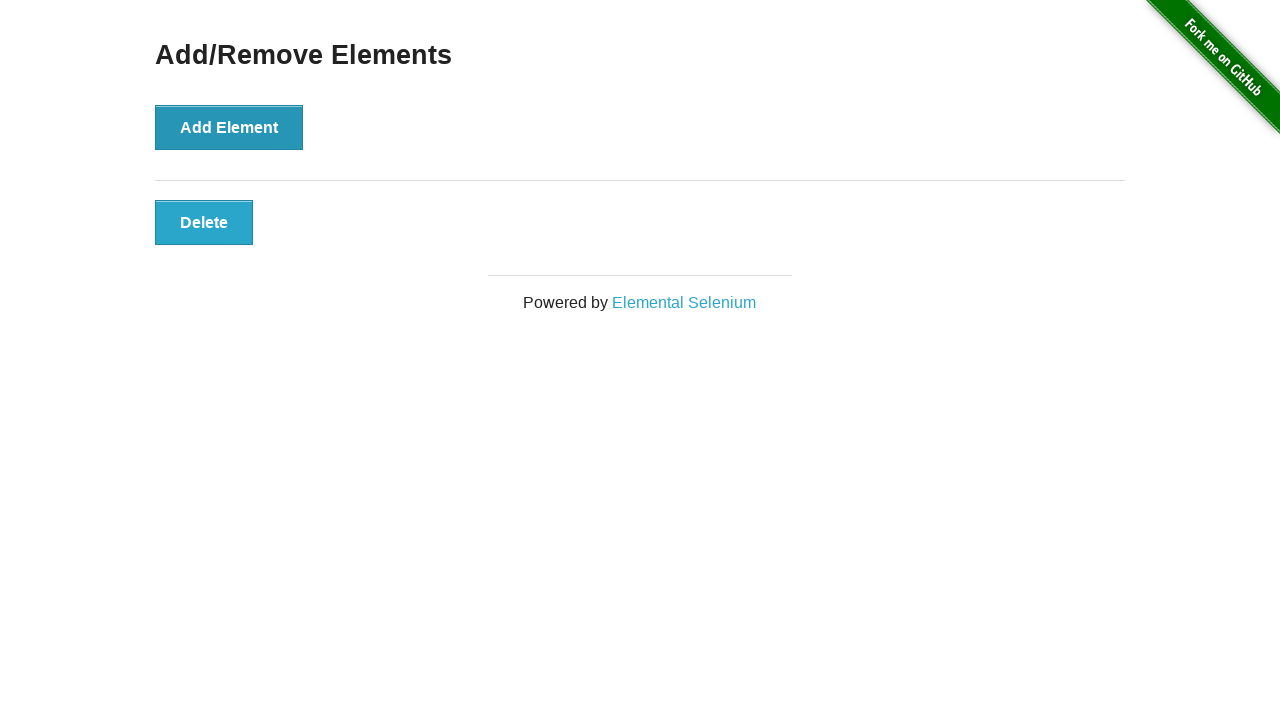

Delete button appeared on the page
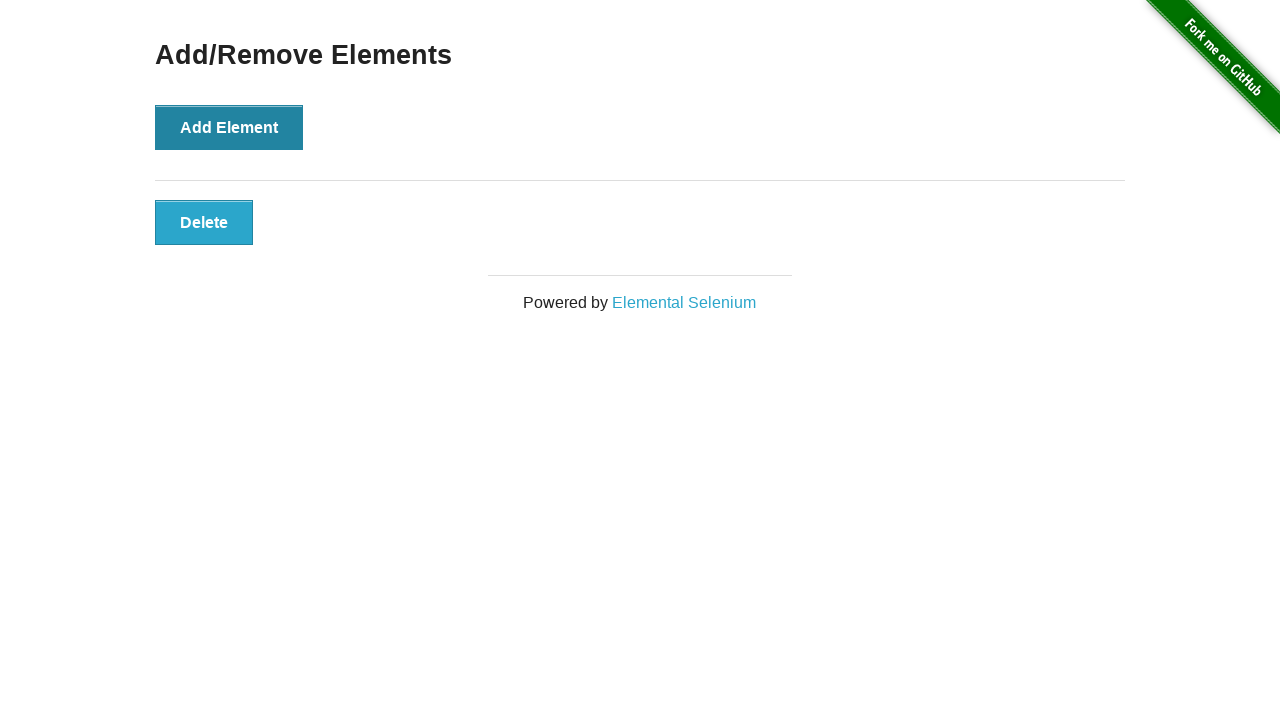

Clicked Delete button to remove the dynamically added element at (204, 222) on xpath=//button[@class='added-manually']
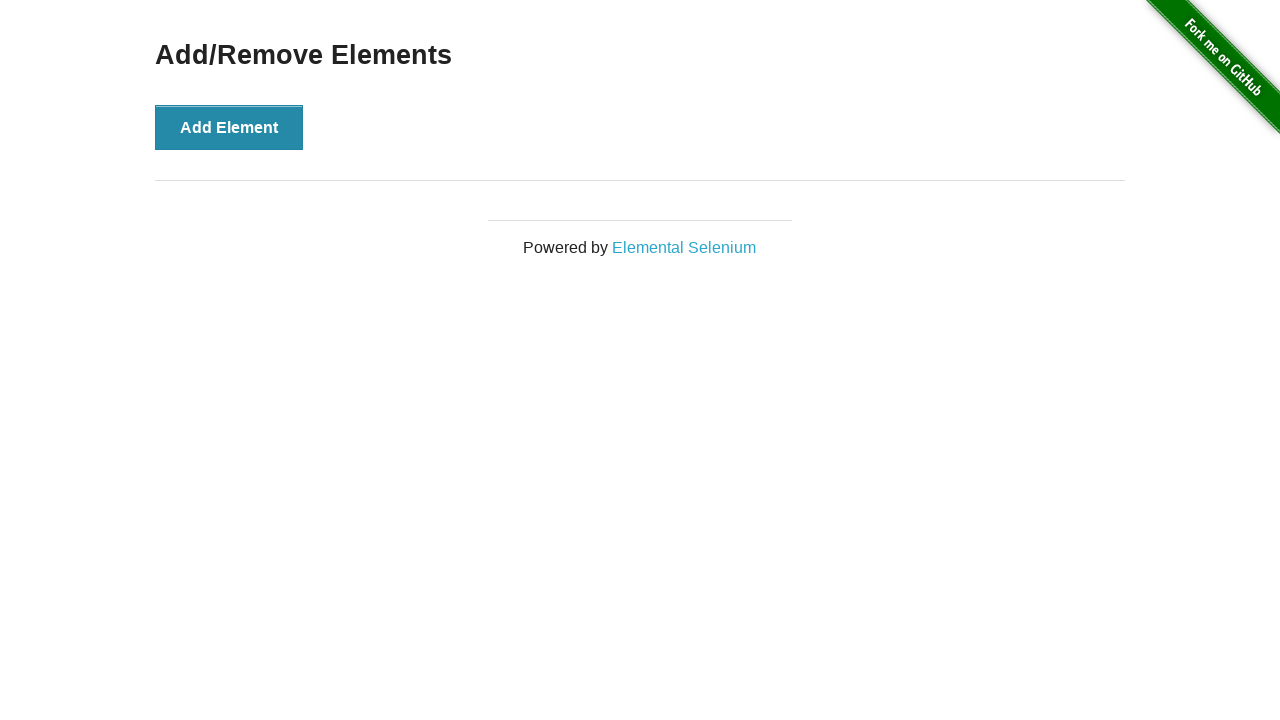

Verified Add/Remove Elements heading is still visible after deletion
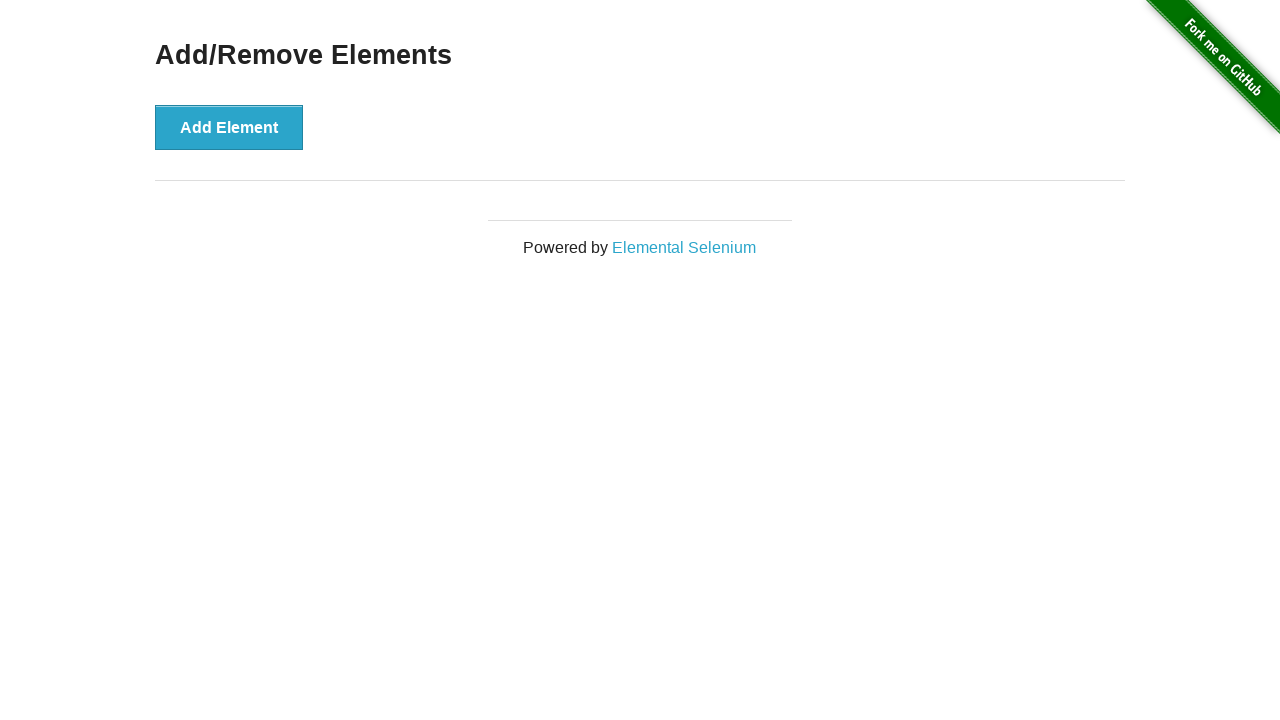

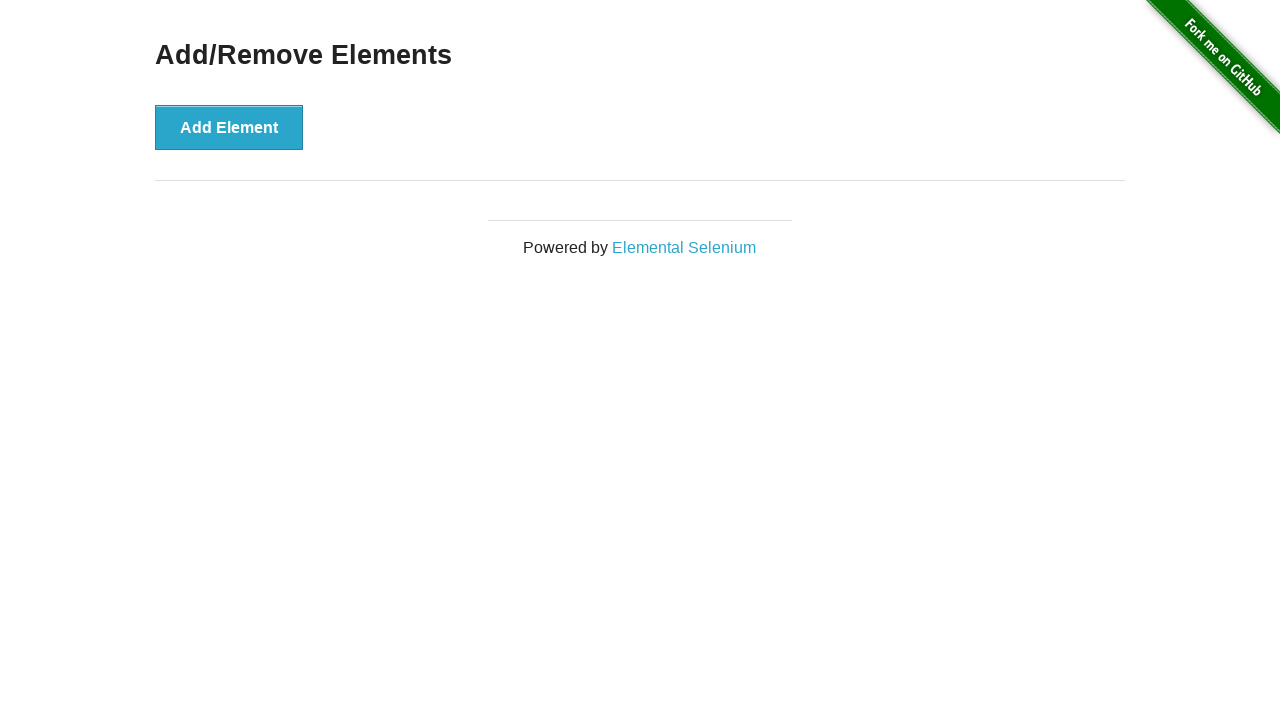